Verifies that clicking on a product image in arrivals section navigates to the product detail page

Starting URL: http://practice.automationtesting.in/

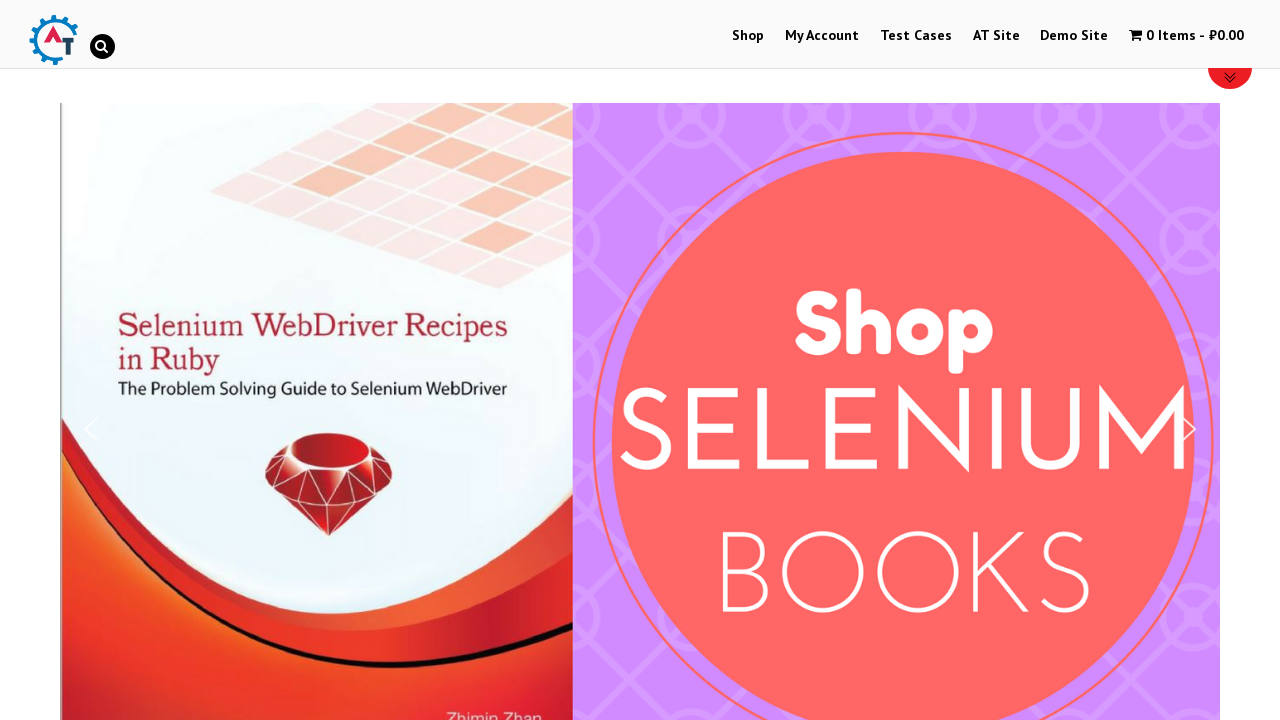

Clicked on Shop menu at (748, 36) on text=Shop
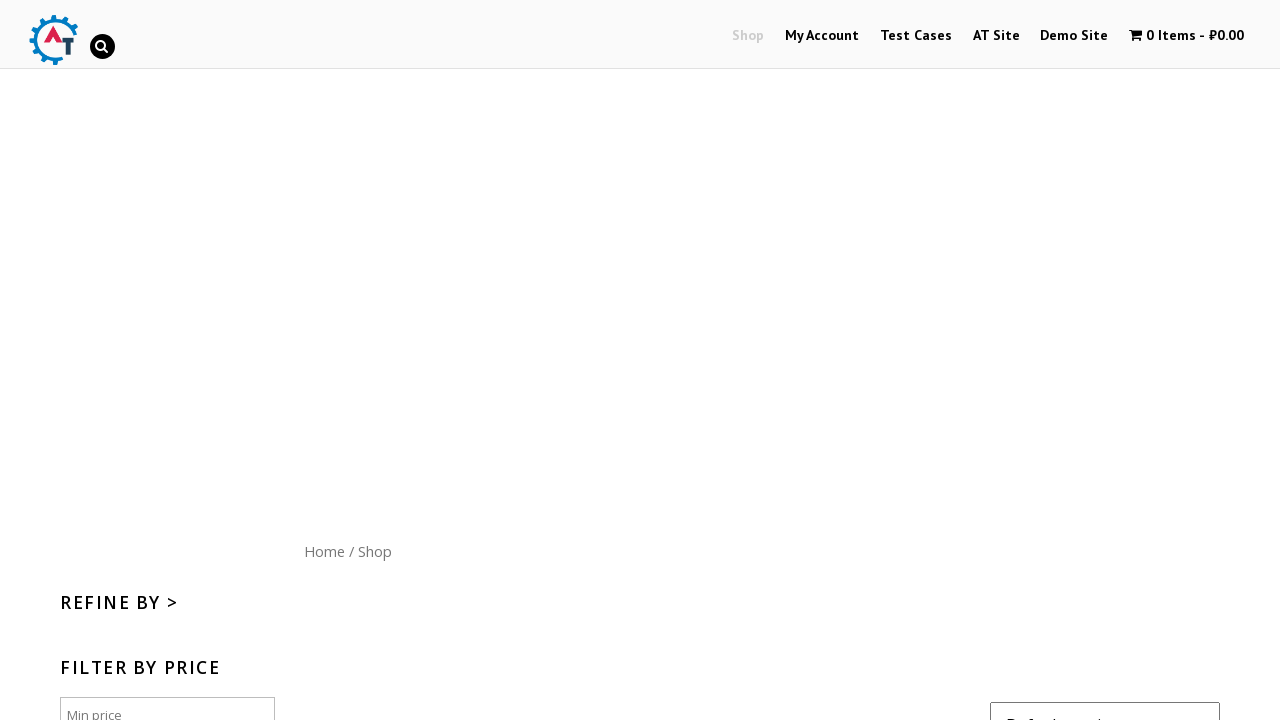

Clicked on Home menu at (324, 551) on text=Home
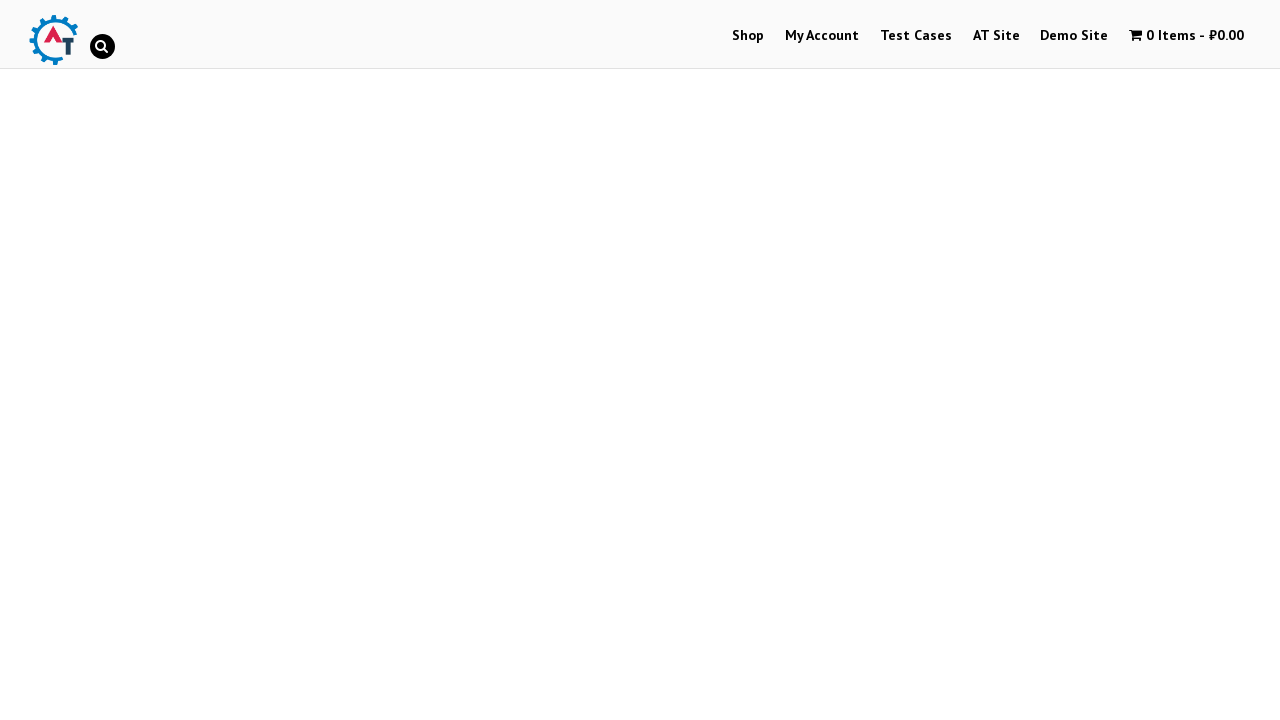

Arrivals section products loaded
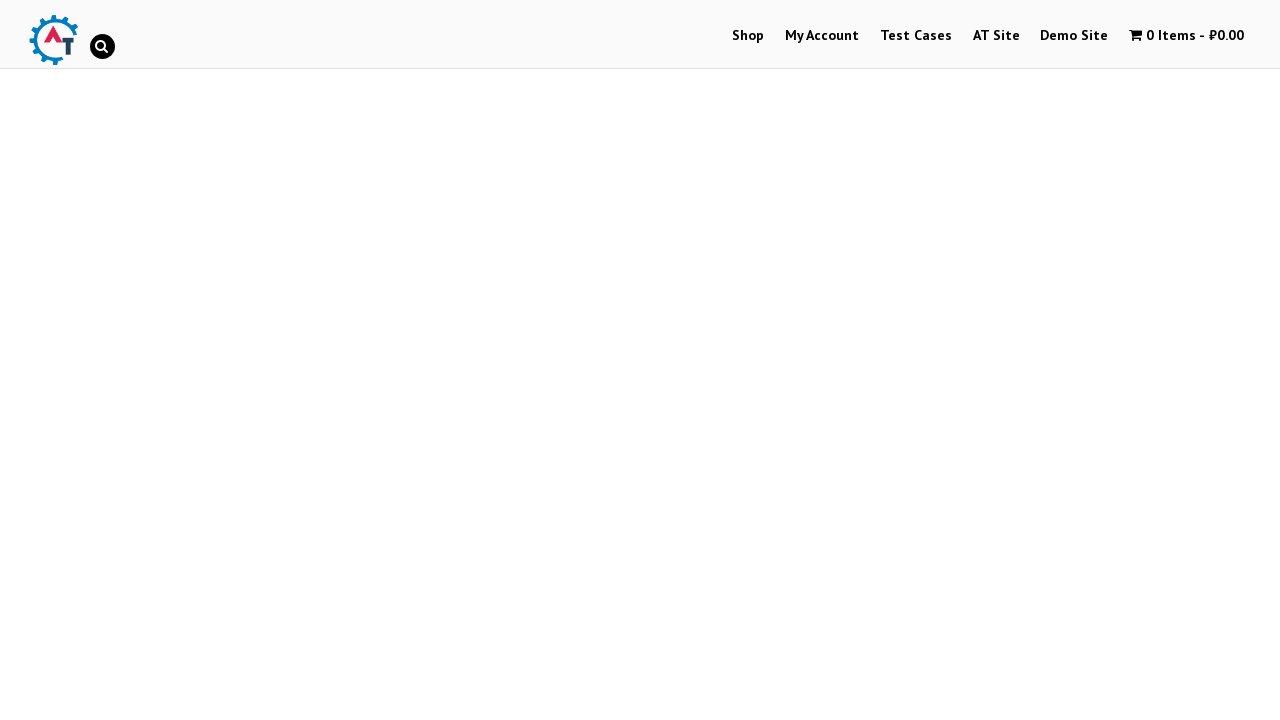

Clicked on first product image in arrivals section at (241, 361) on .products .product:first-child img
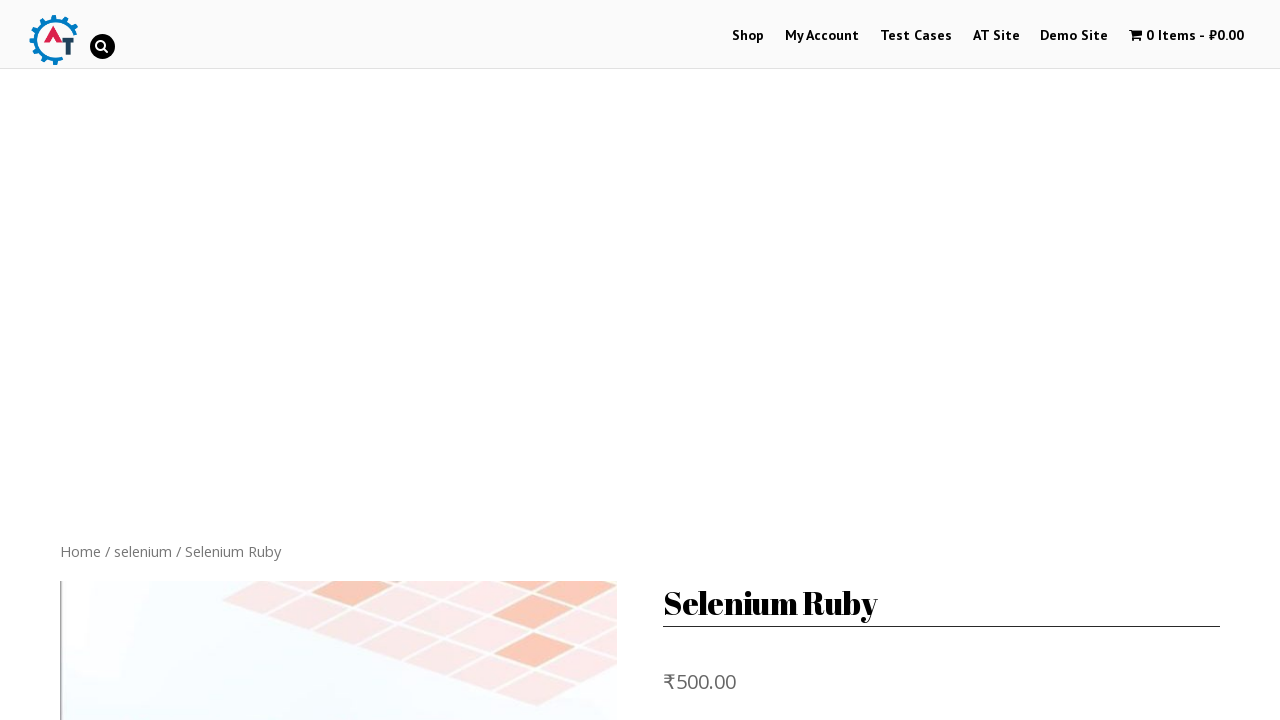

Product detail page loaded with product title visible
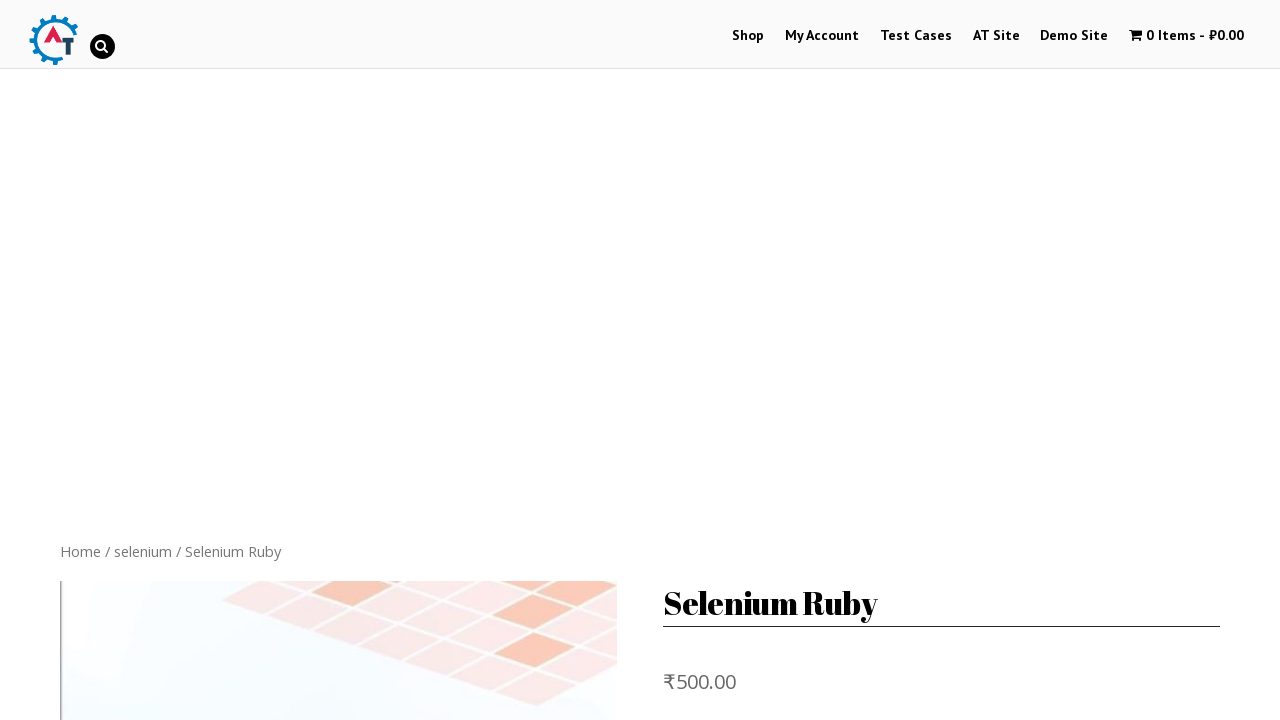

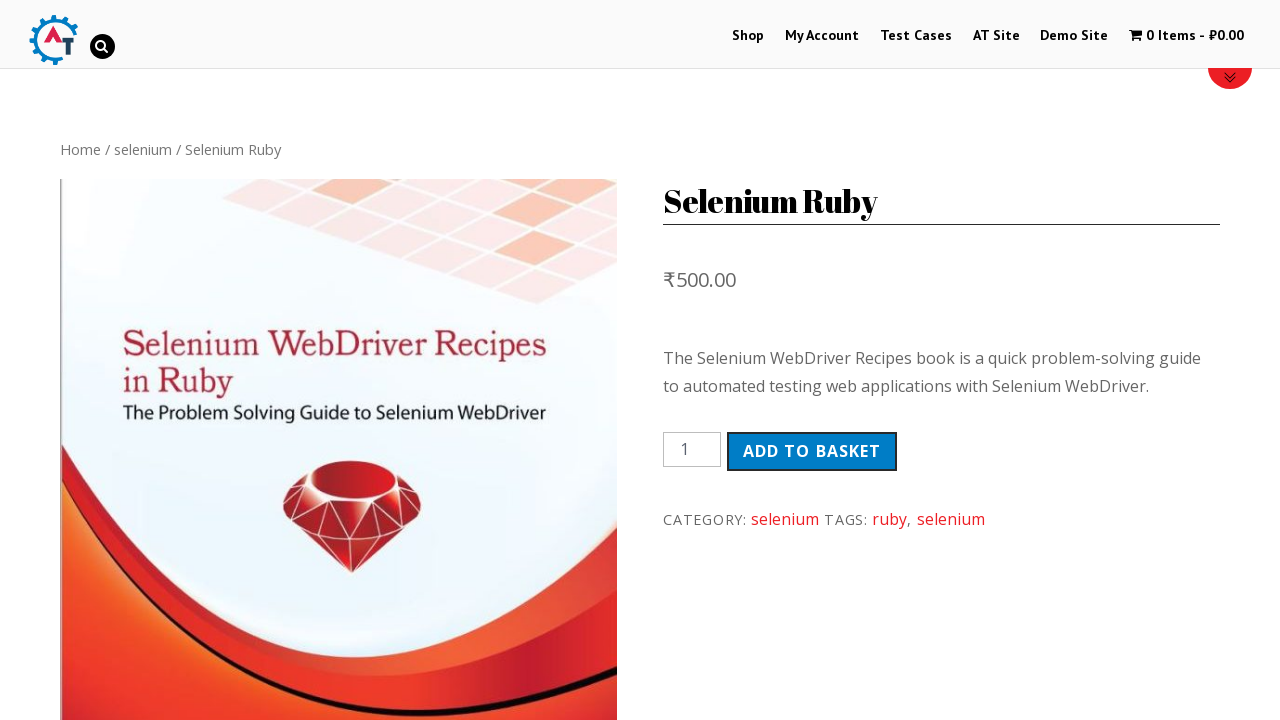